Navigates to the CID website and verifies that anchor links are present on the page. Originally a broken link checker, rewritten to focus on browser automation by verifying link elements exist.

Starting URL: https://nonprod.cid.ie

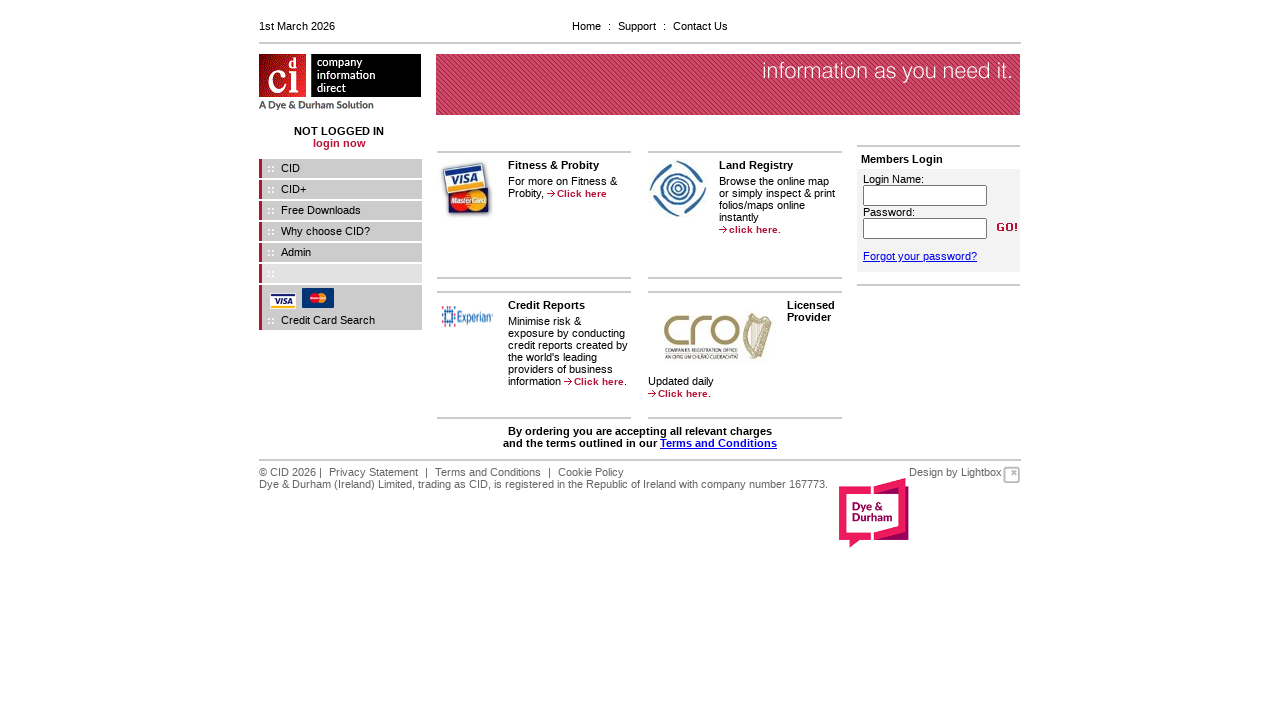

Waited for page to reach networkidle state
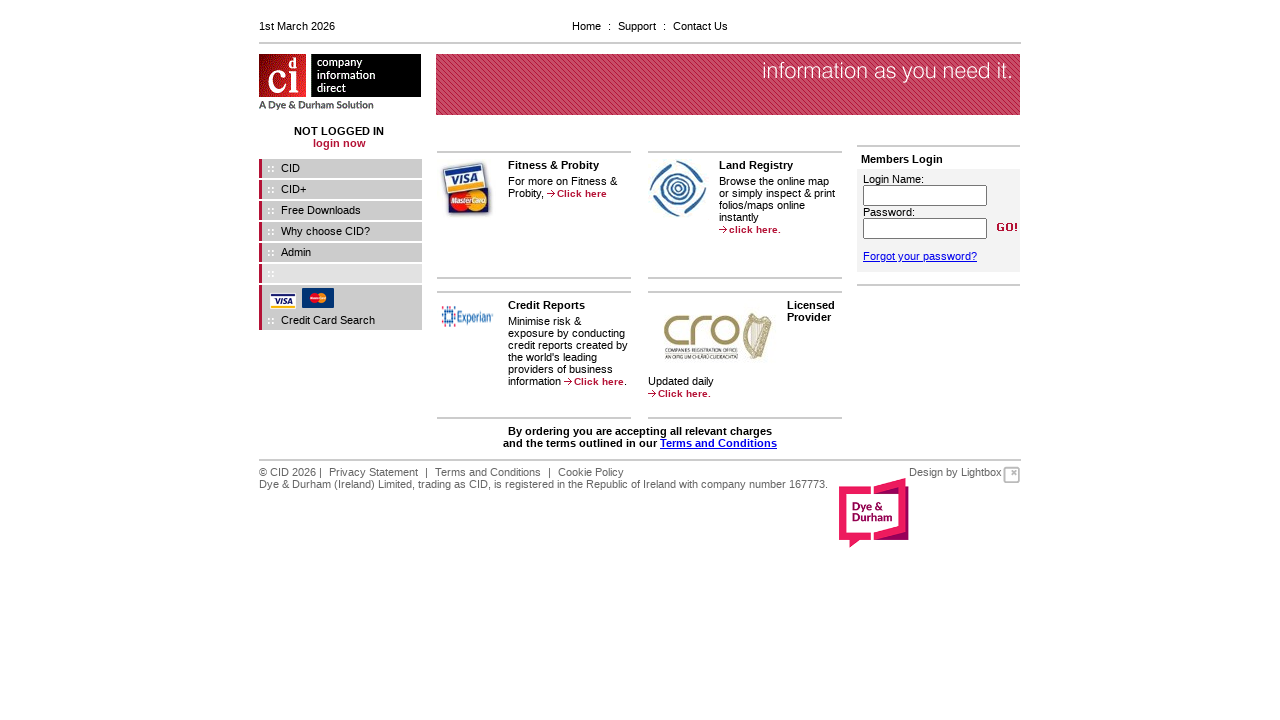

Retrieved all anchor link elements from the page
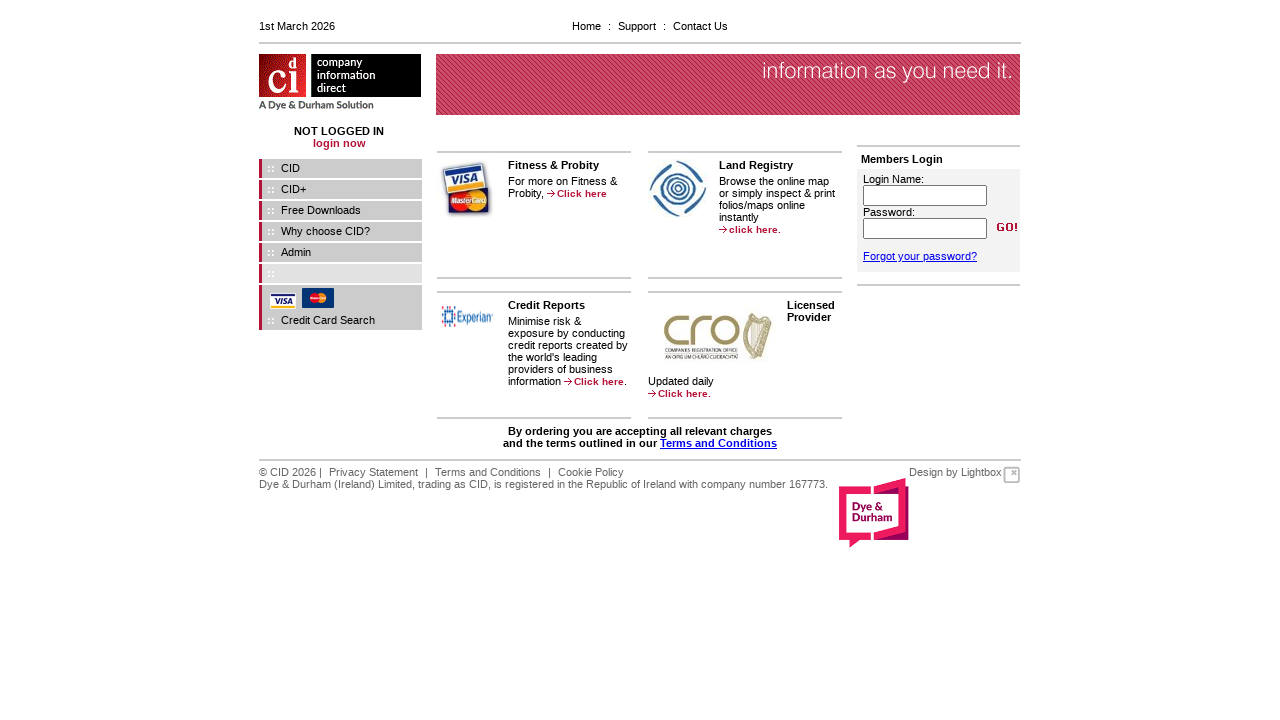

Verified that 22 anchor links are present on the page
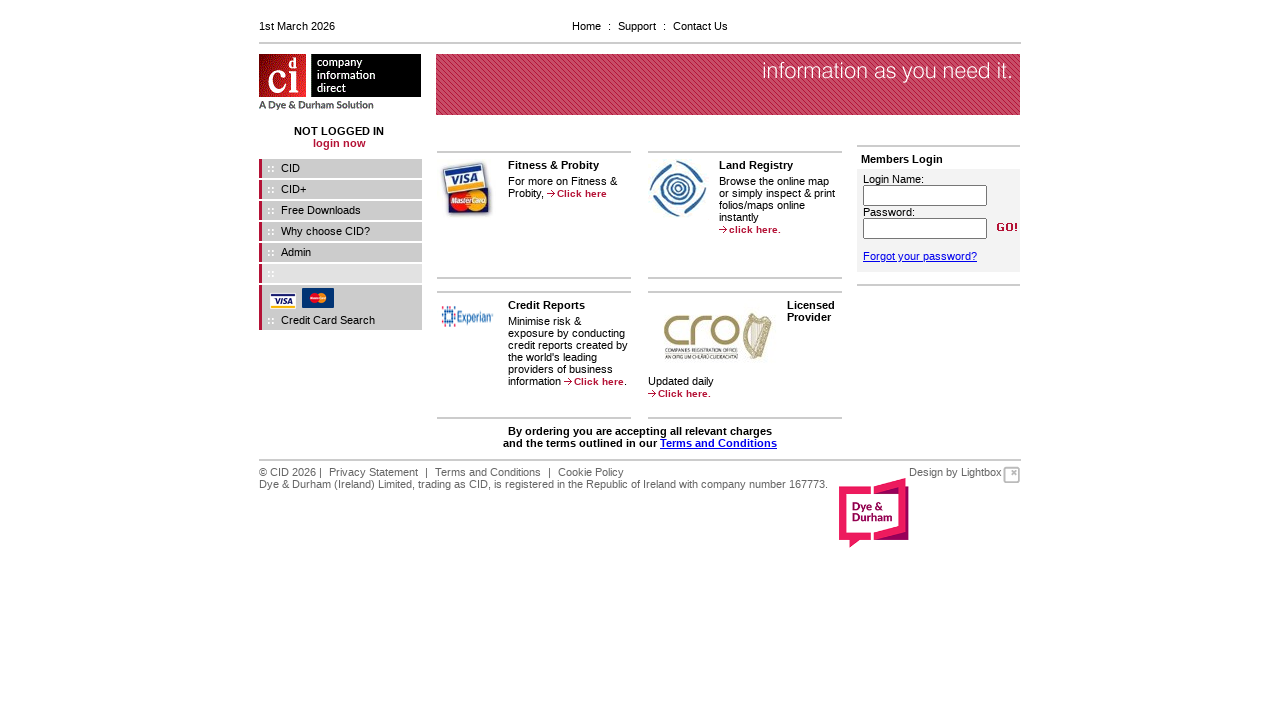

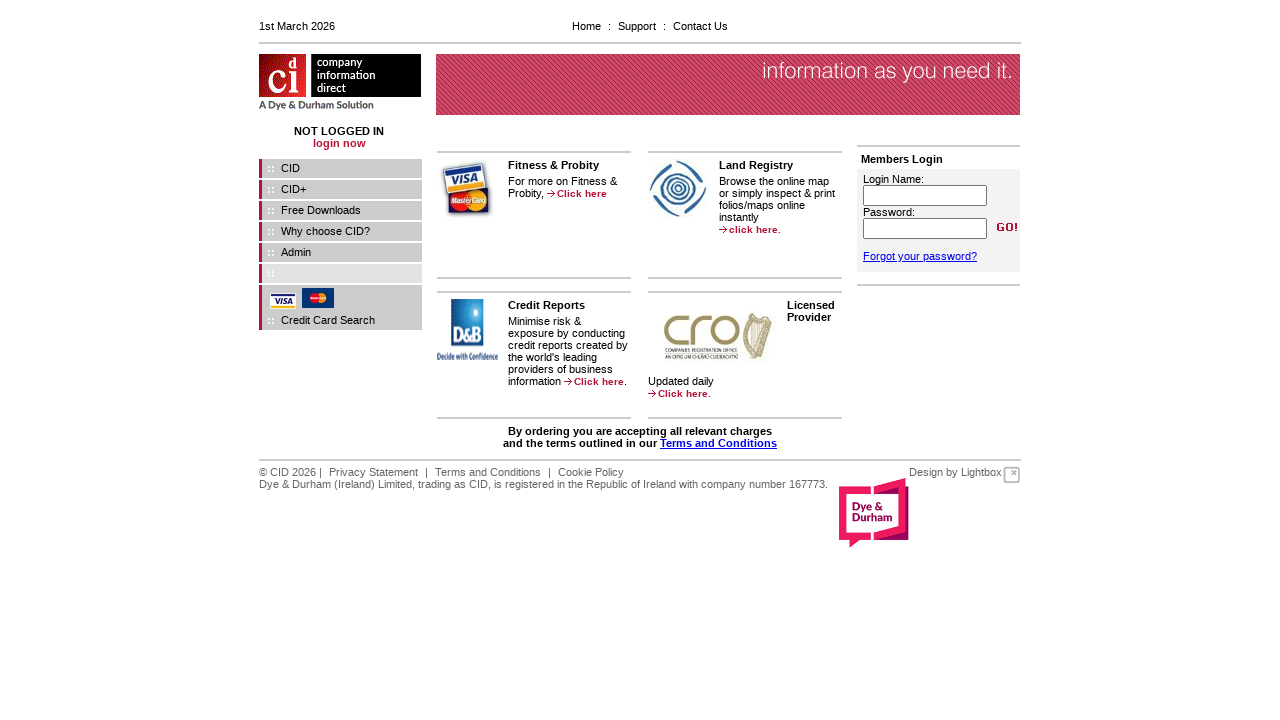